Tests datepicker functionality by clicking on the date input field to open the calendar picker and selecting a date

Starting URL: https://formy-project.herokuapp.com/datepicker

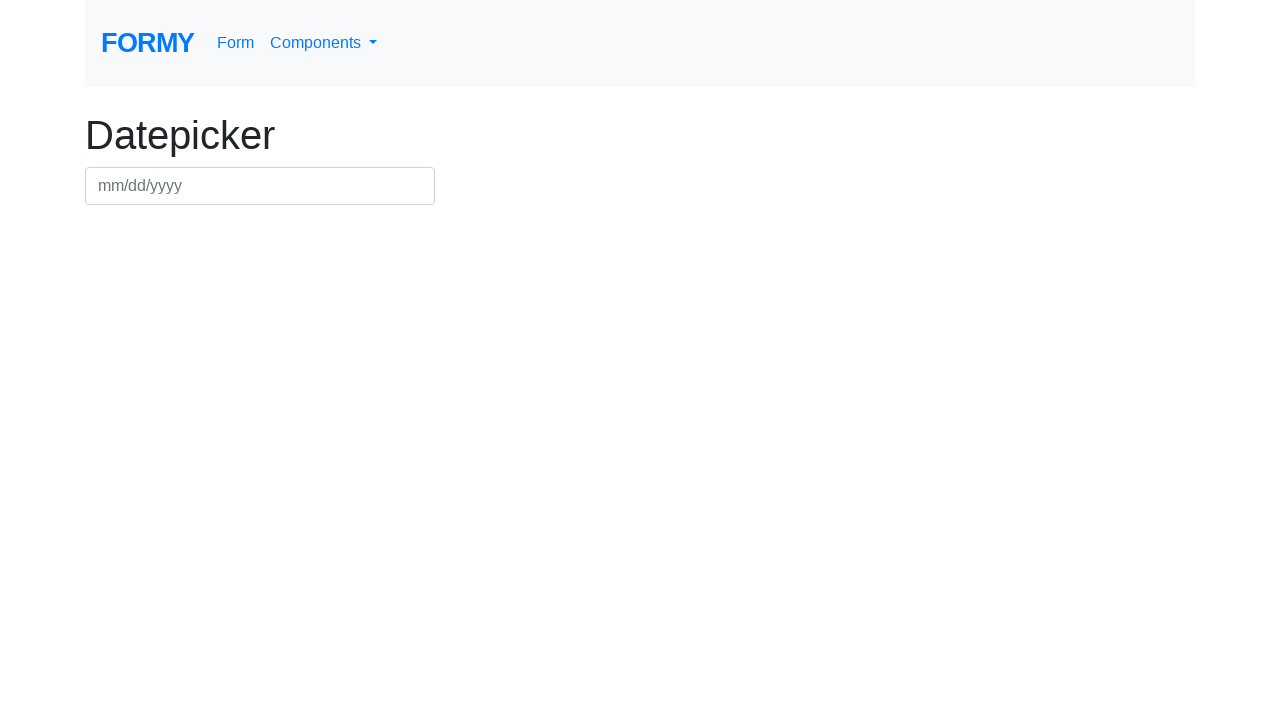

Clicked on datepicker input field to open calendar picker at (260, 186) on #datepicker
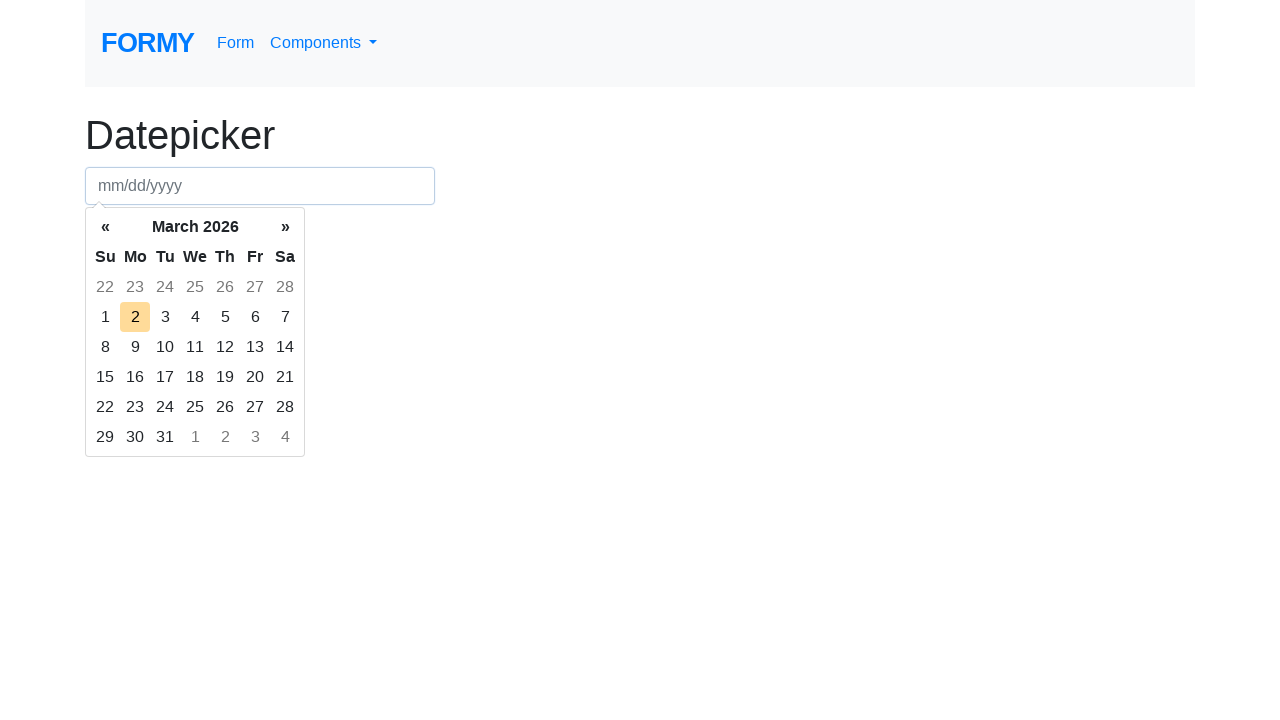

Datepicker calendar appeared
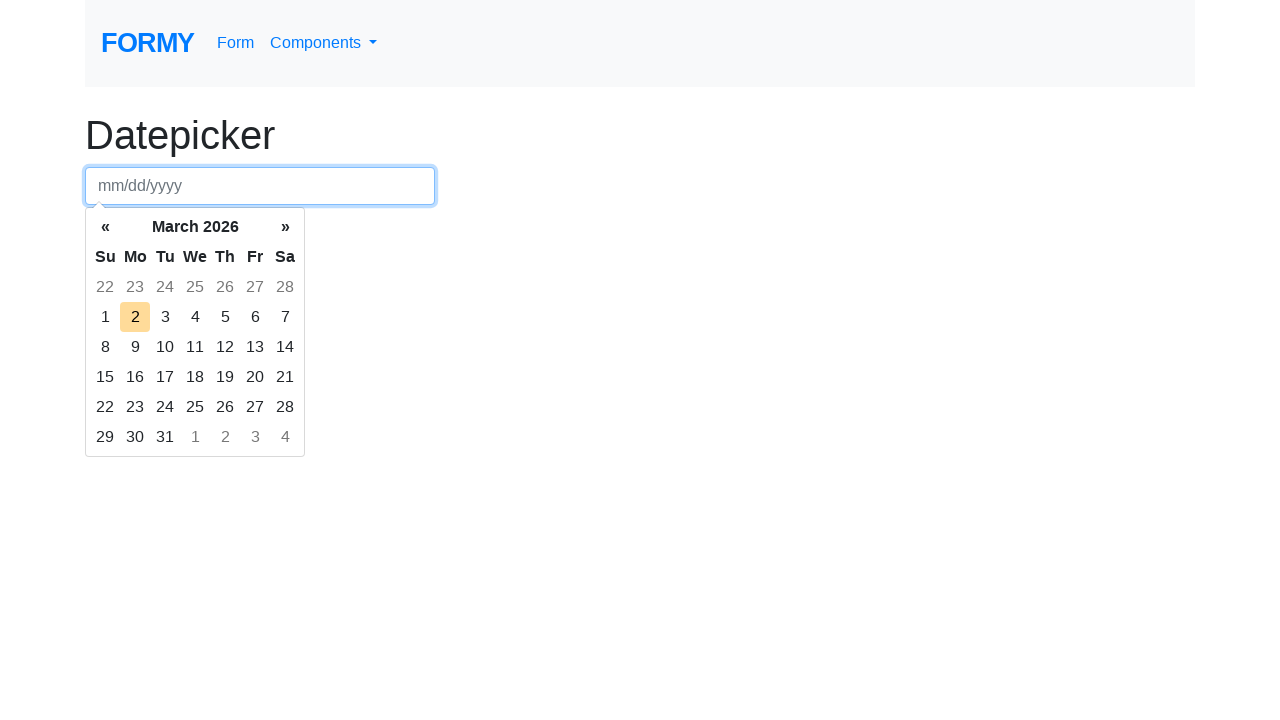

Selected day 15 from the calendar at (105, 377) on .datepicker-days td.day:not(.old):not(.new):text('15')
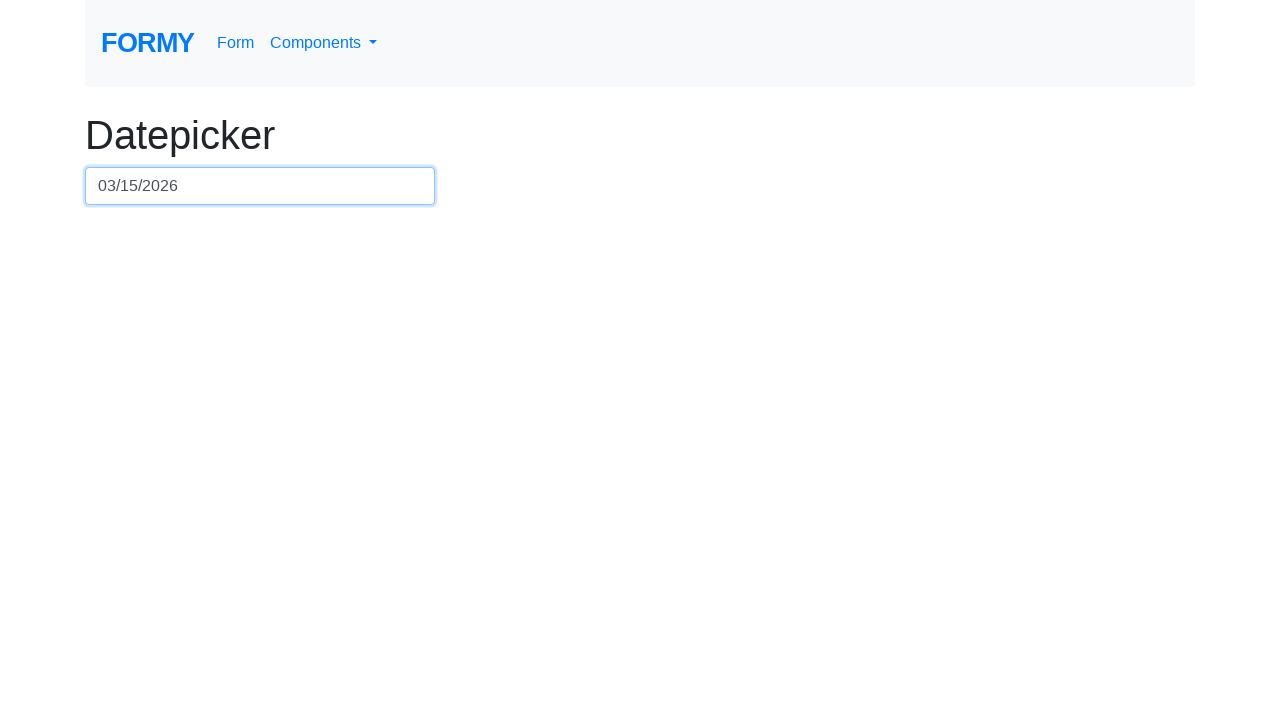

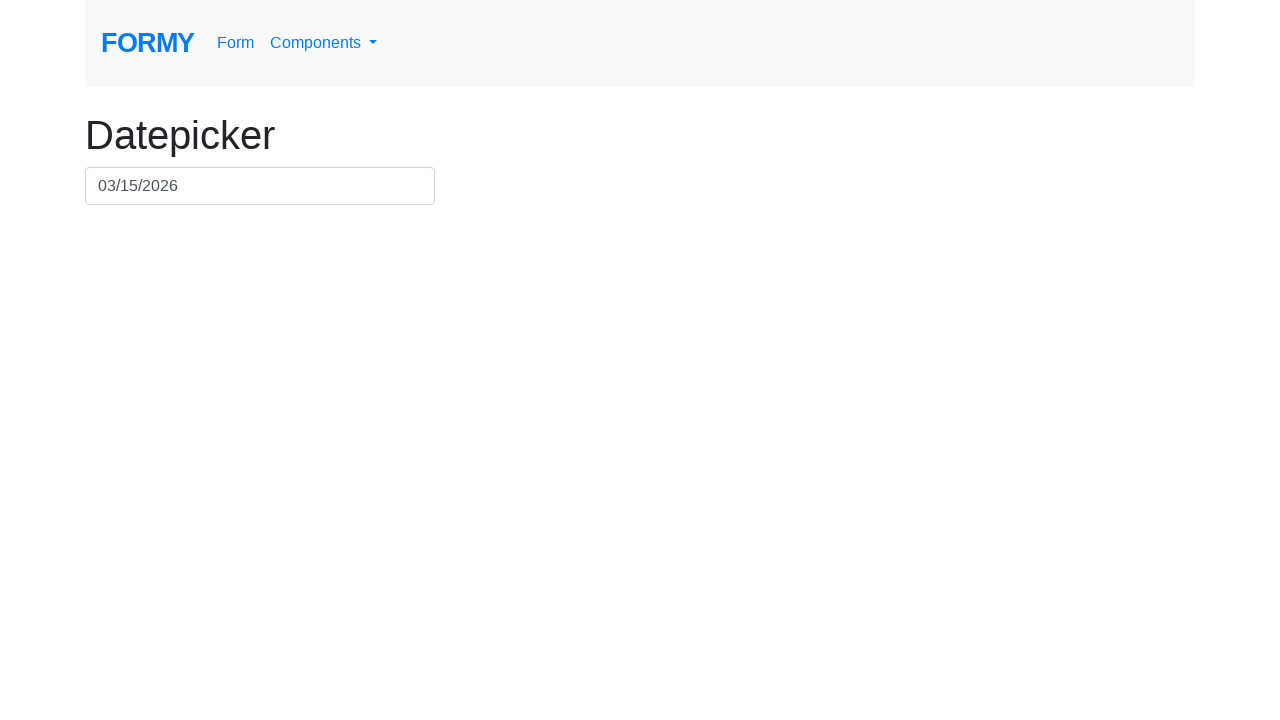